Tests the contact form submission by filling in name, email, subject, and message fields, then submitting the form

Starting URL: https://alchemy.hguy.co/lms

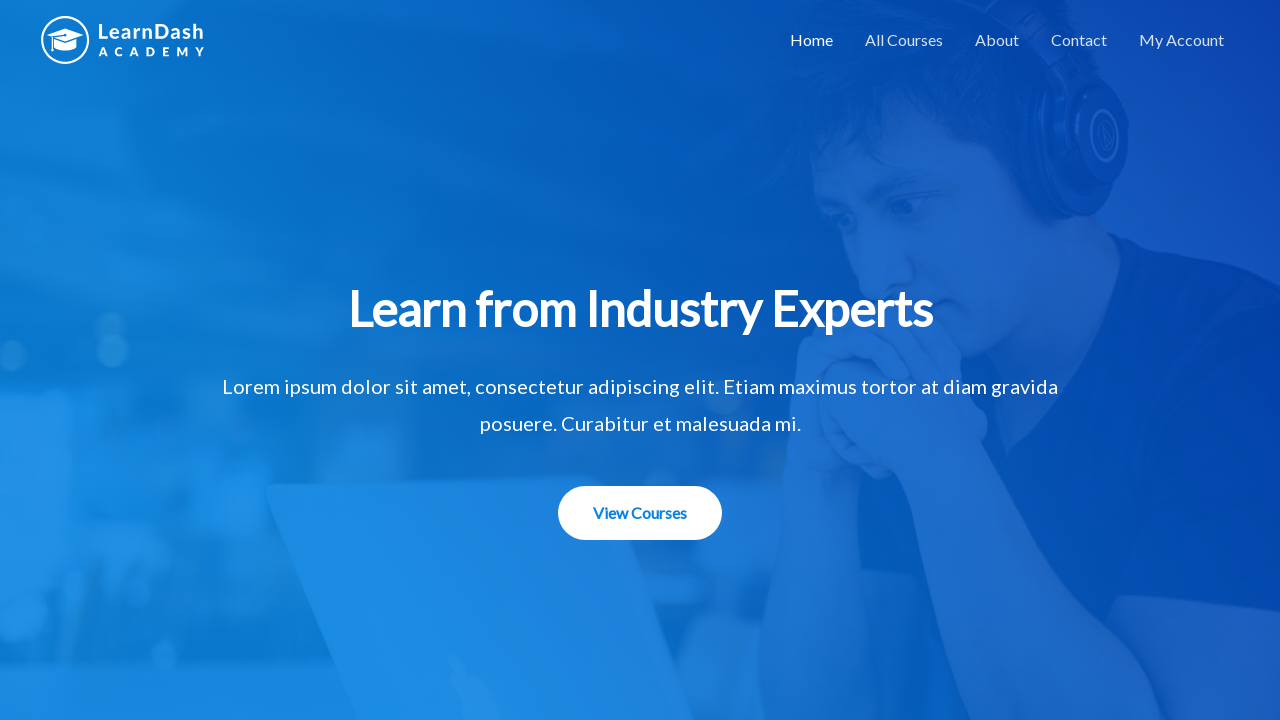

Clicked on Contact menu item at (1079, 40) on #menu-item-1506
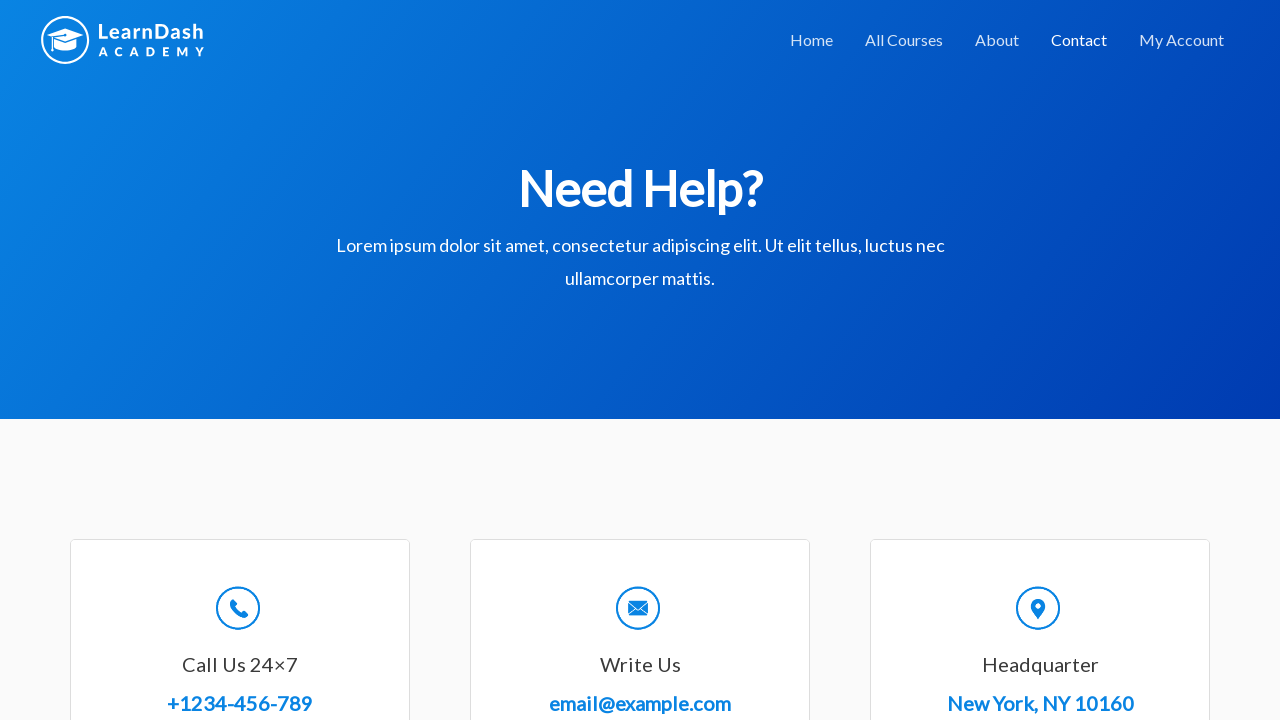

Filled in name field with 'John Smith' on #wpforms-8-field_0
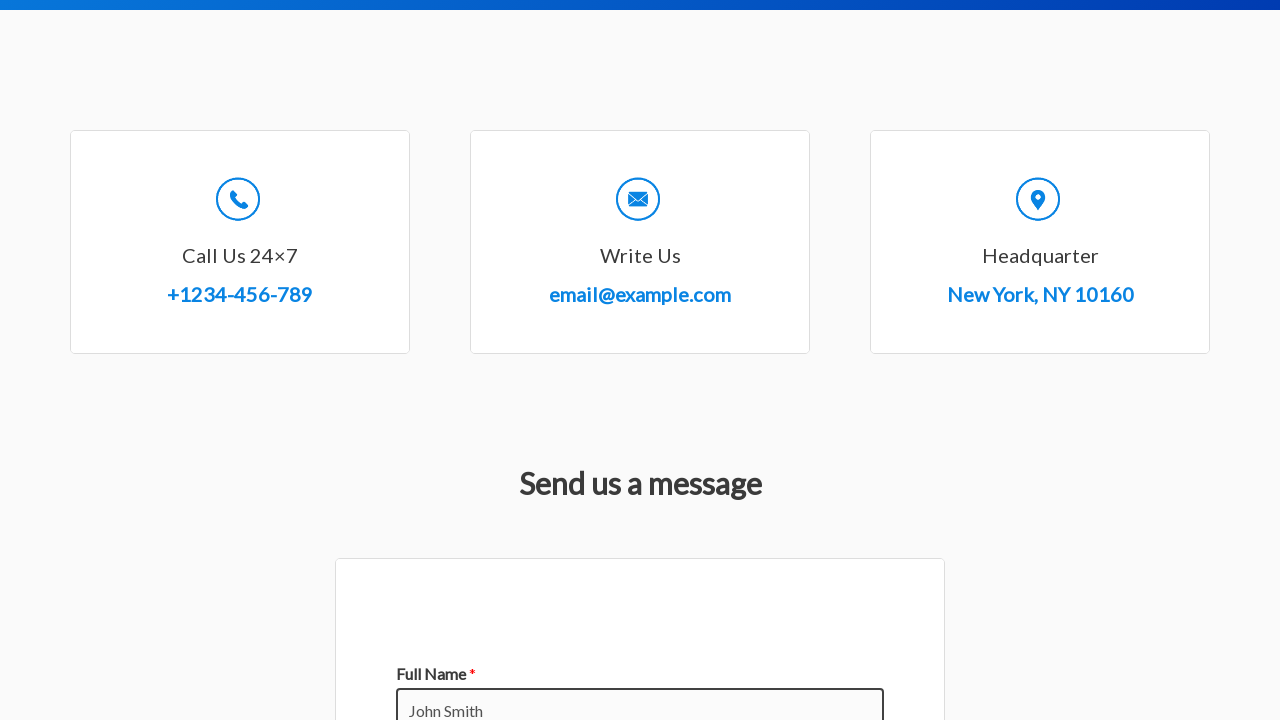

Filled in email field with 'john.smith@example.com' on #wpforms-8-field_1
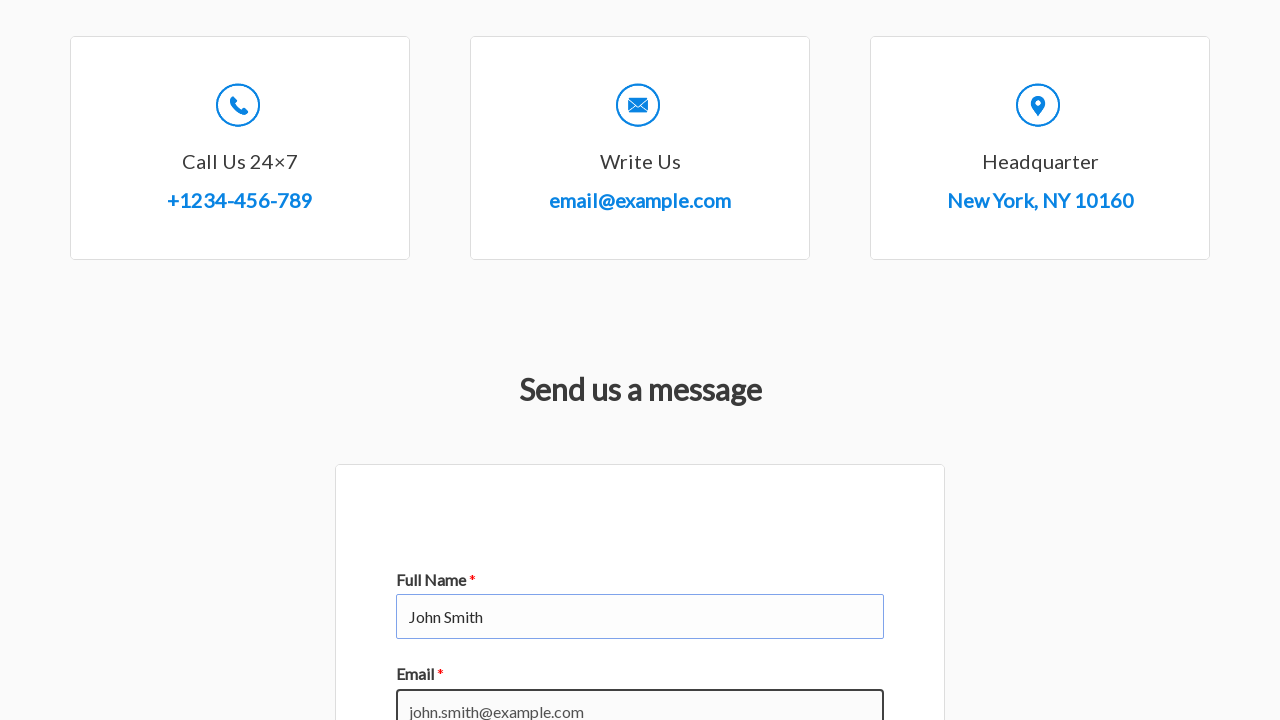

Filled in subject field with 'Product Inquiry' on #wpforms-8-field_3
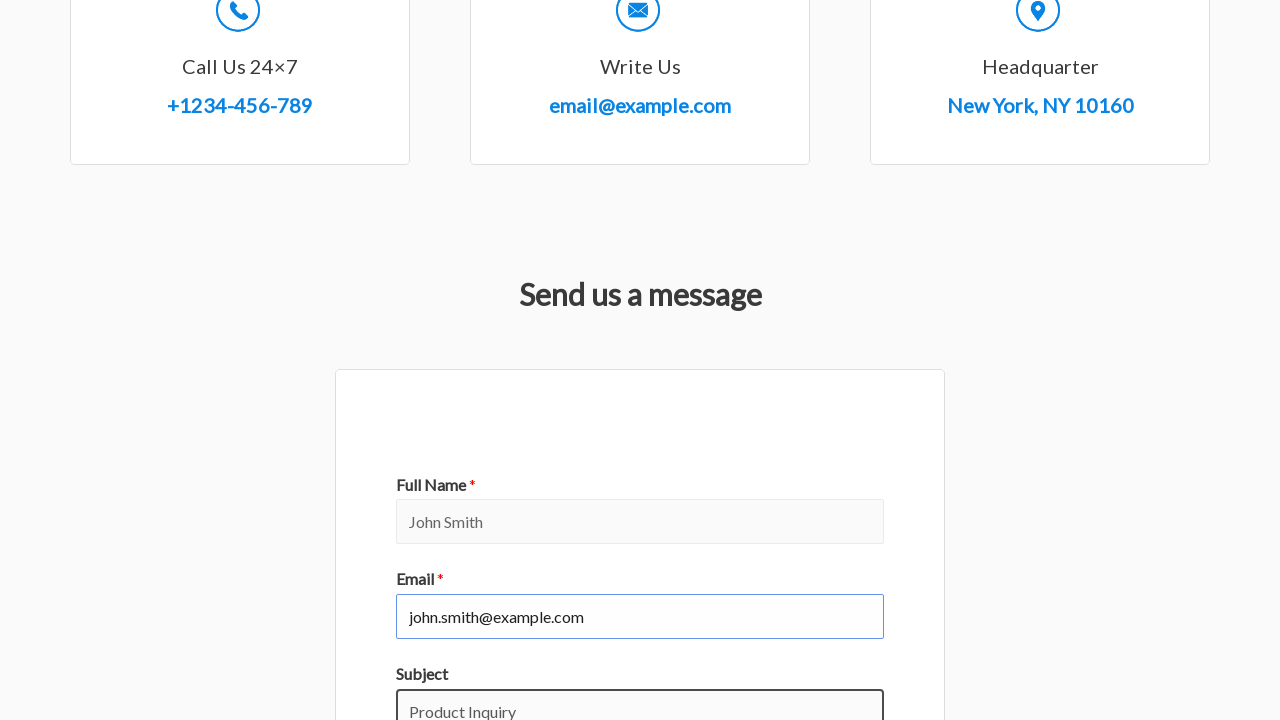

Filled in message field with inquiry about LMS features and pricing on #wpforms-8-field_2
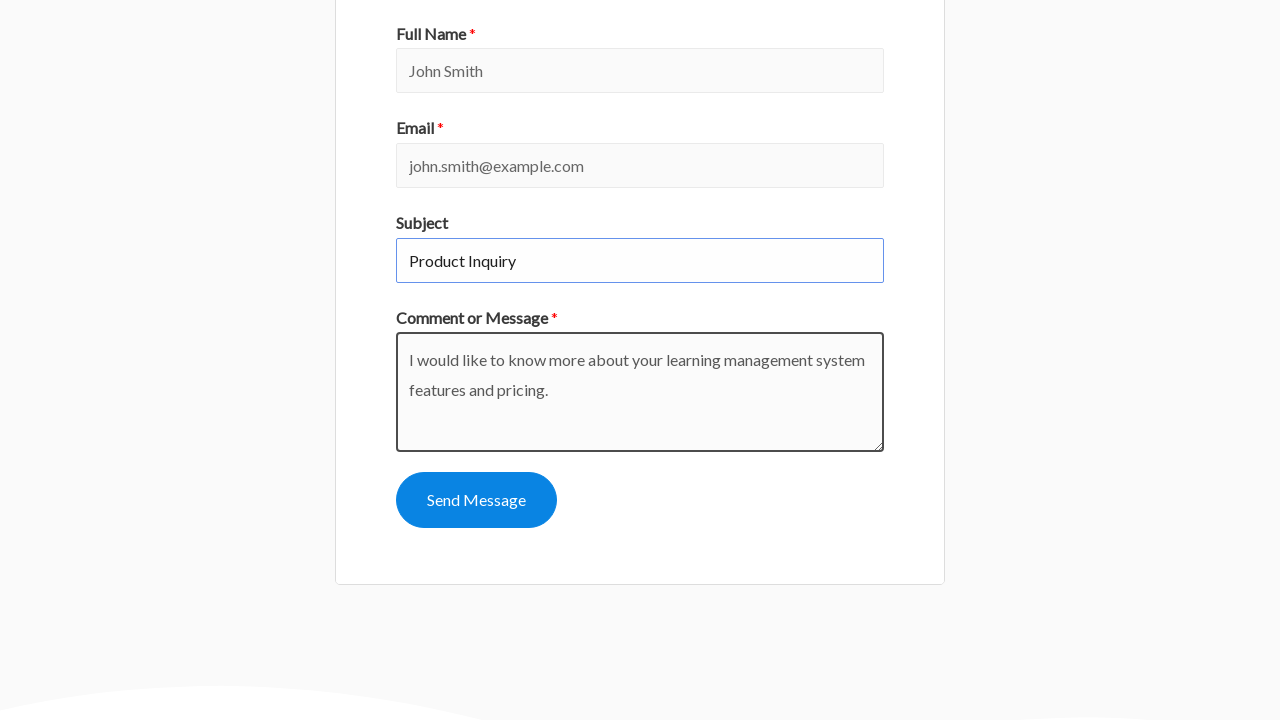

Clicked Send Message button to submit the contact form at (476, 500) on #wpforms-submit-8
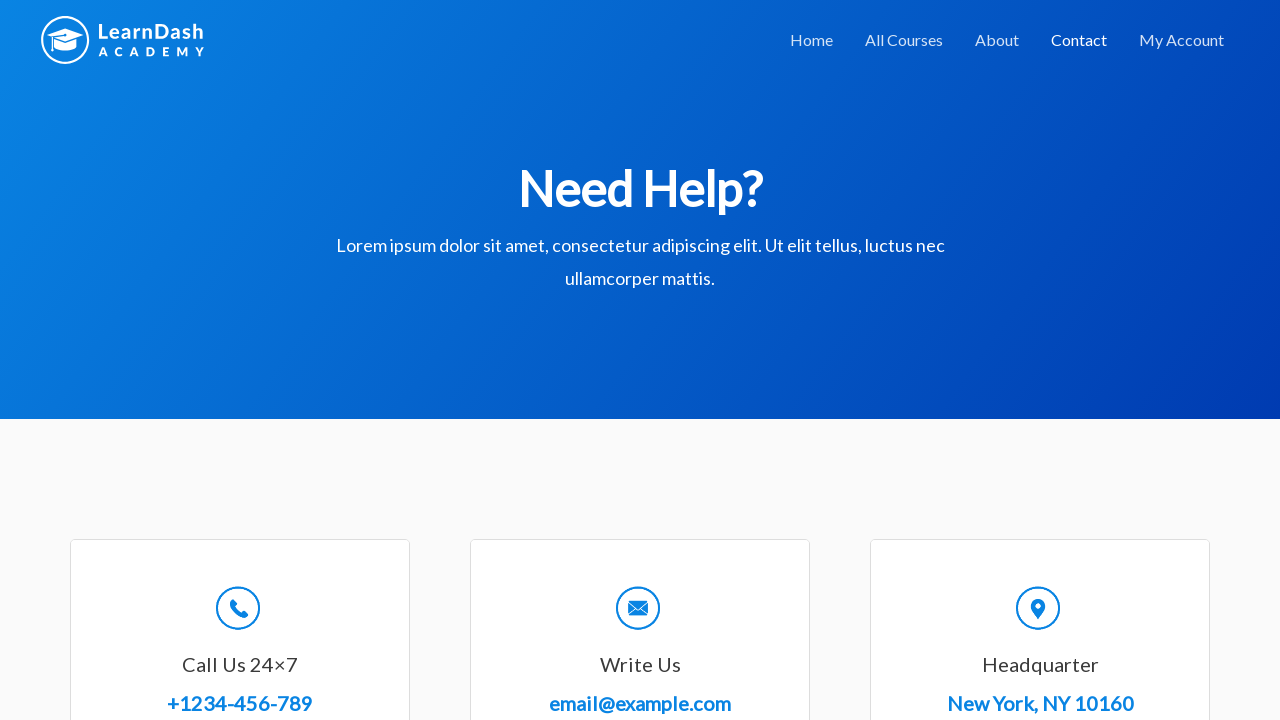

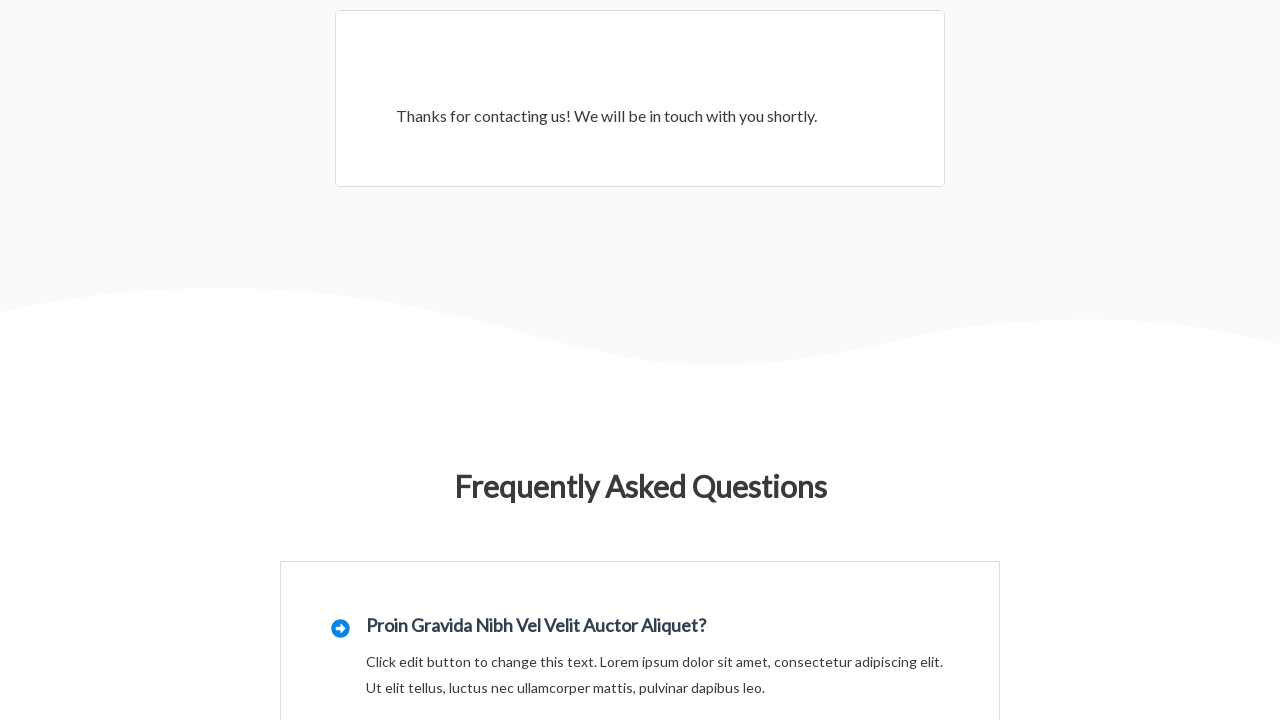